Tests that a tooltip is correctly positioned above the trigger element and horizontally centered when hovering.

Starting URL: https://osstep.github.io/action_hover

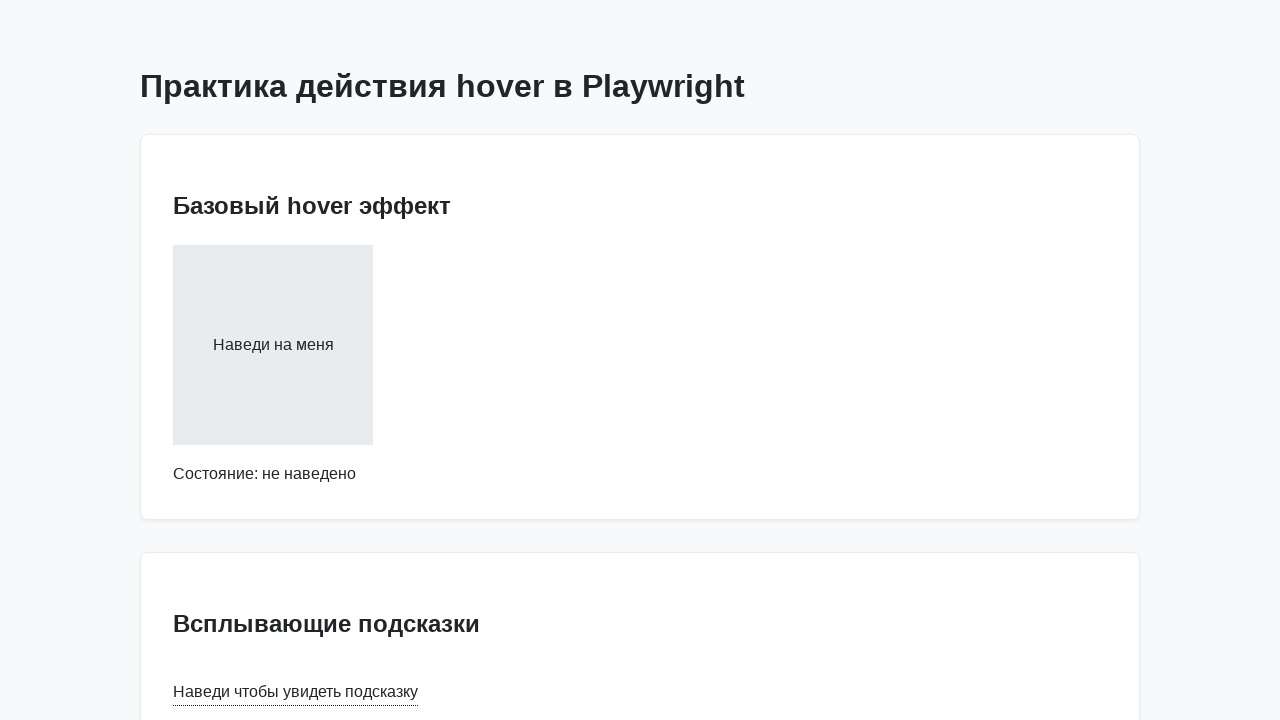

Located tooltip trigger element
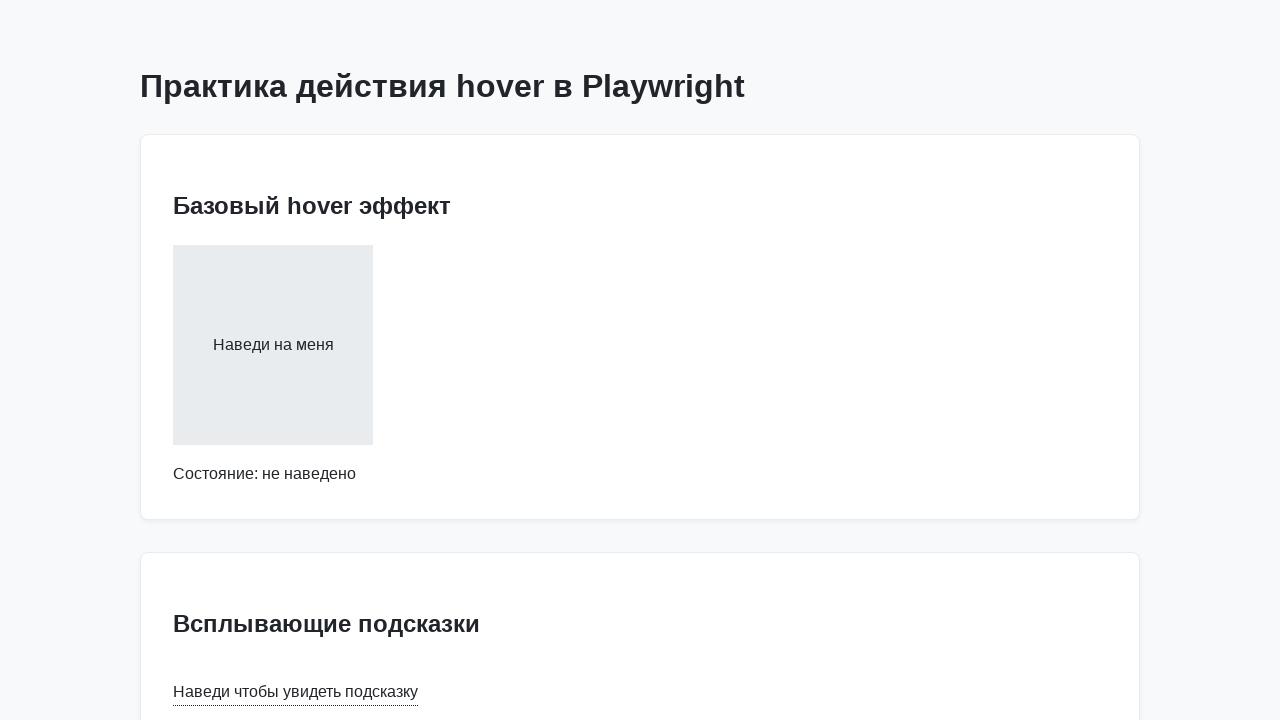

Located tooltip element
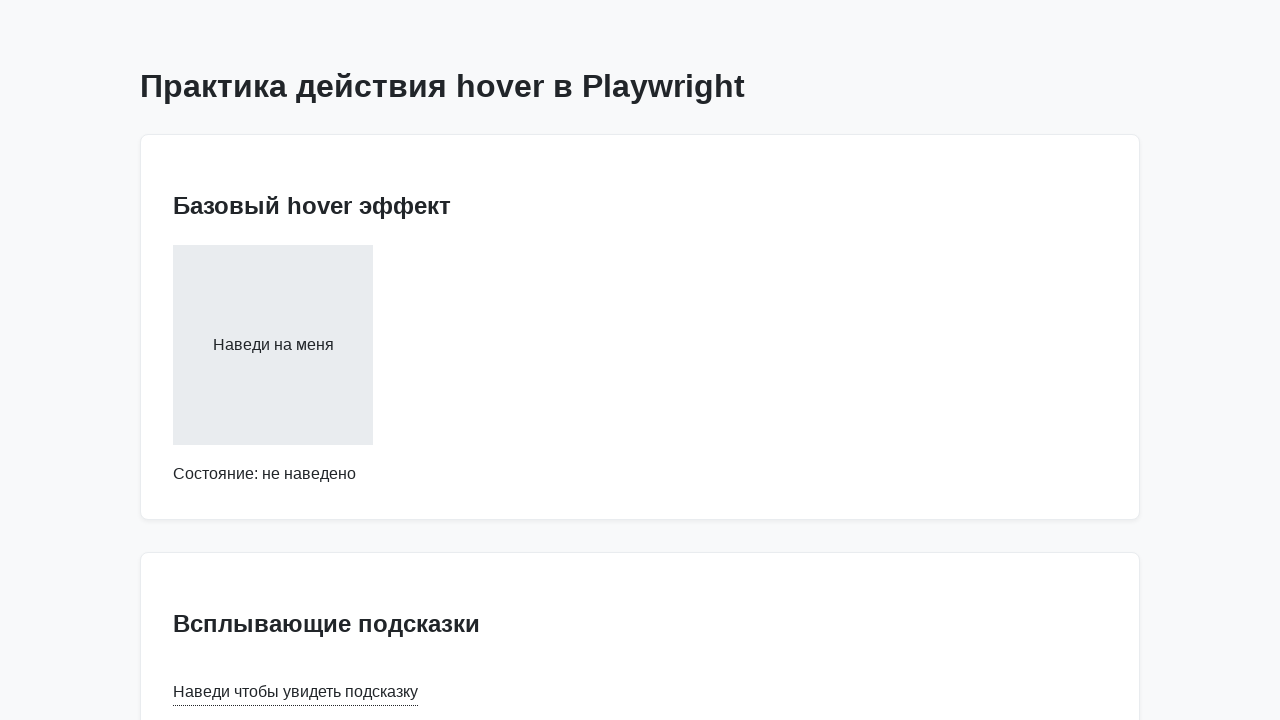

Retrieved trigger element bounding box
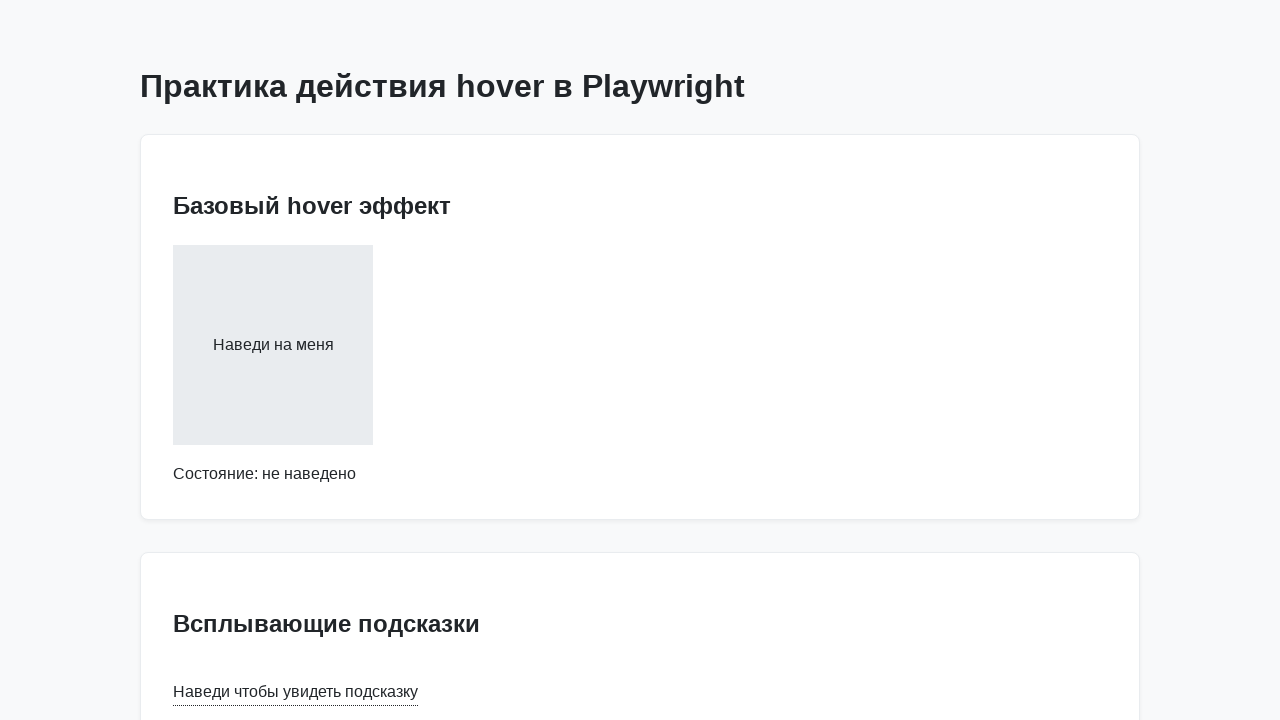

Hovered over tooltip trigger element at (296, 692) on internal:text="\u041d\u0430\u0432\u0435\u0434\u0438 \u0447\u0442\u043e\u0431\u04
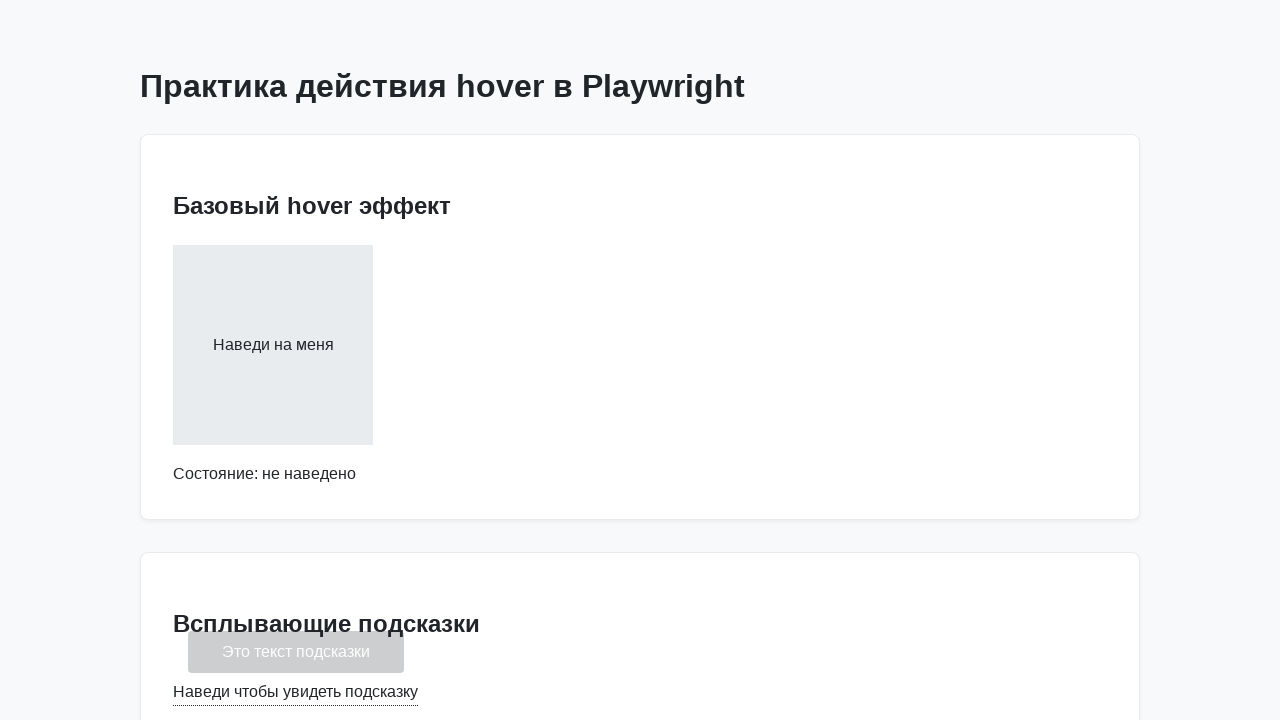

Retrieved tooltip bounding box
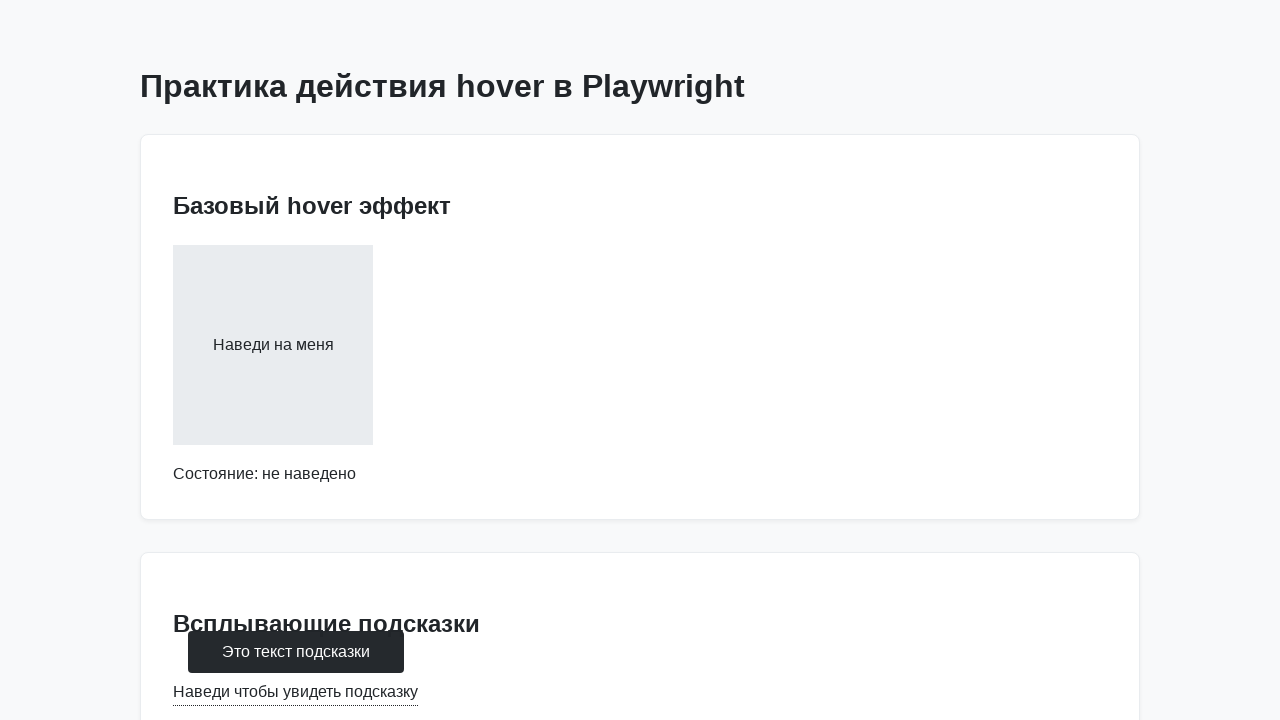

Asserted that tooltip is positioned above the trigger element
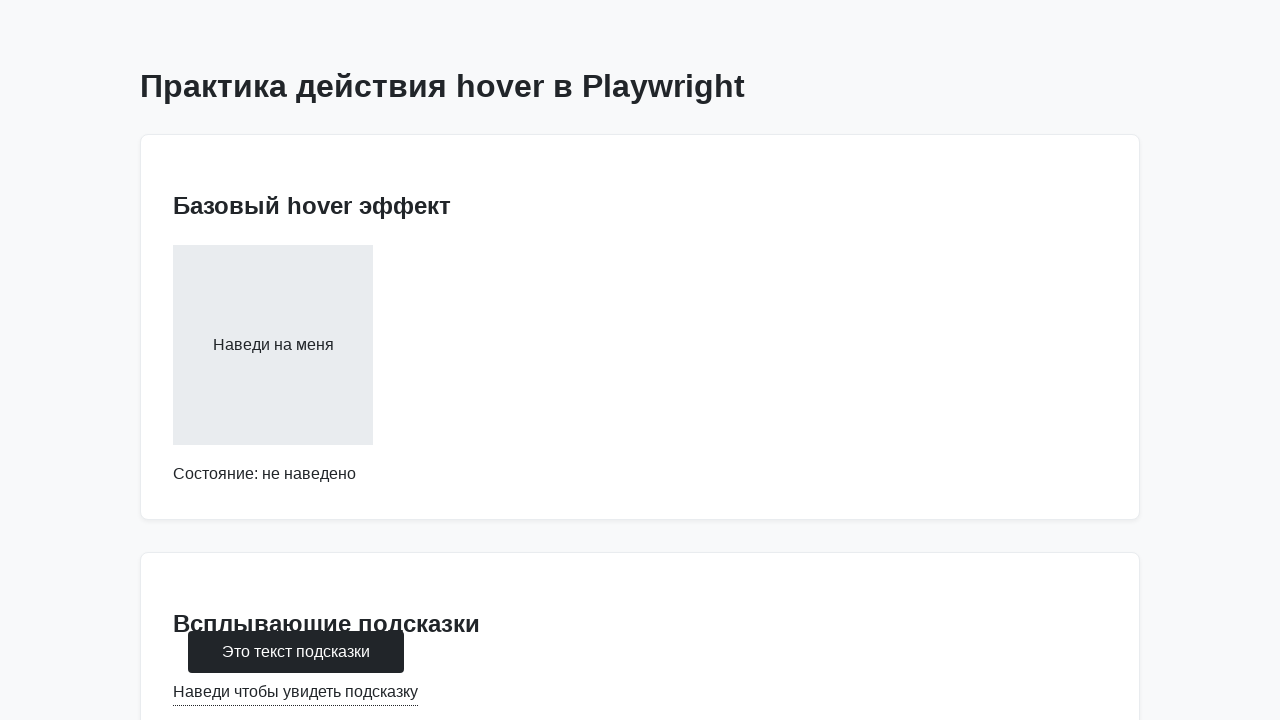

Asserted that tooltip is horizontally centered relative to trigger element
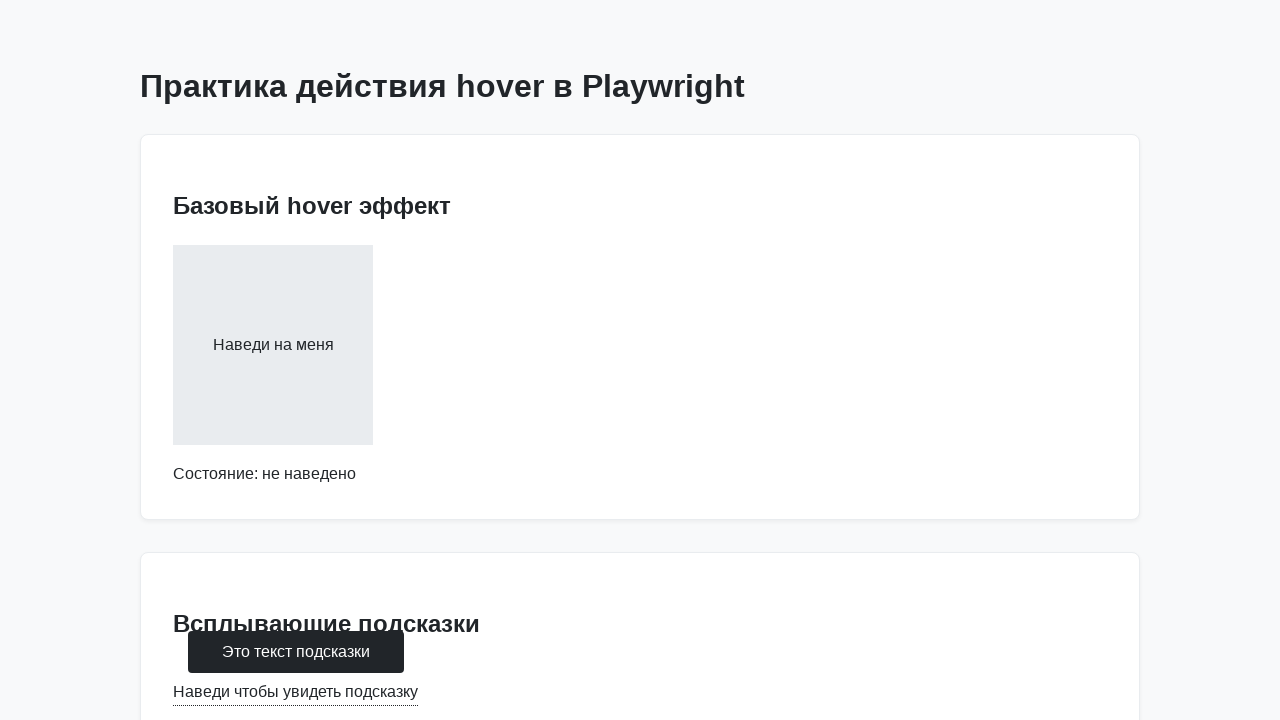

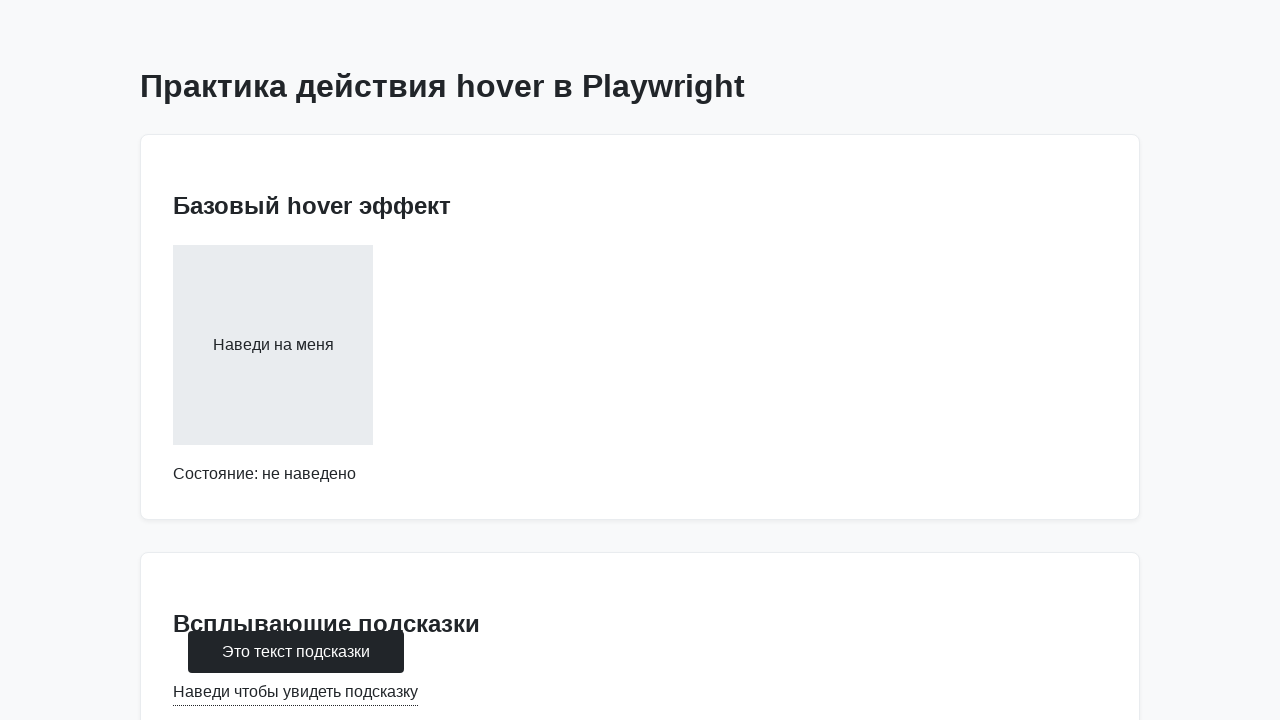